Tests JavaScript prompt dialog by clicking the third alert button, entering text, and accepting it

Starting URL: https://the-internet.herokuapp.com/javascript_alerts

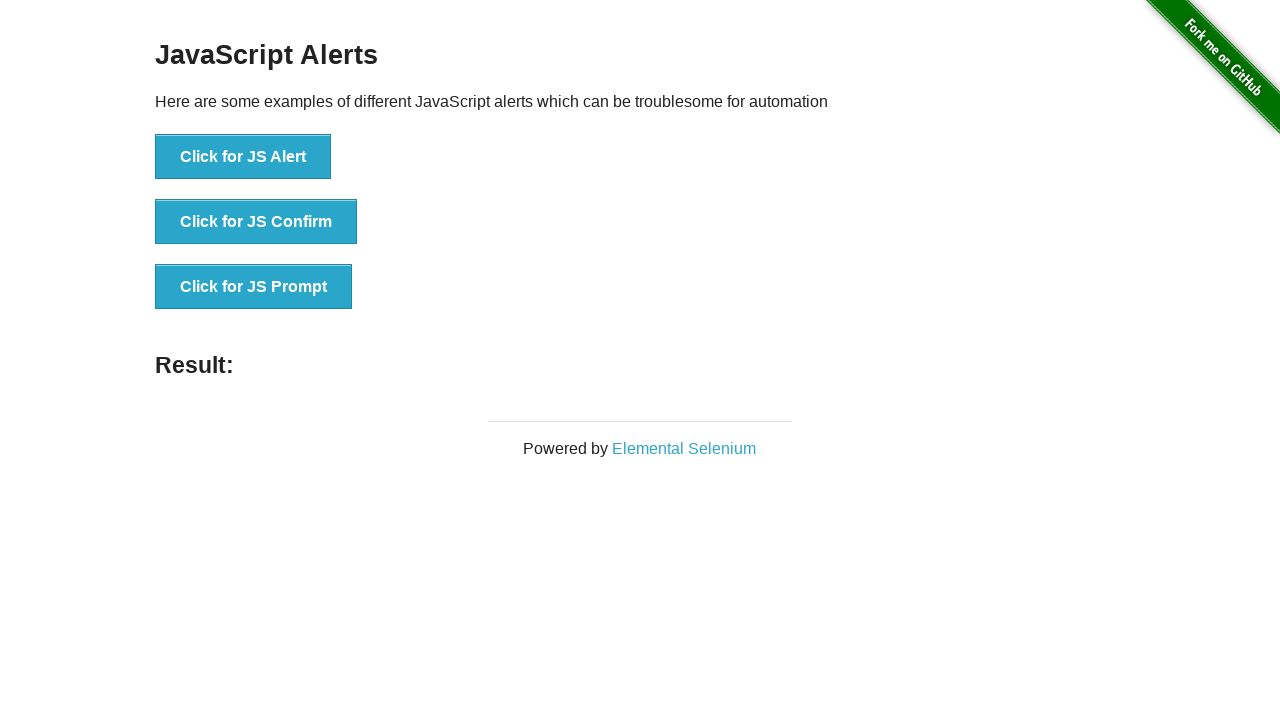

Set up dialog handler to accept prompt with 'testUser123'
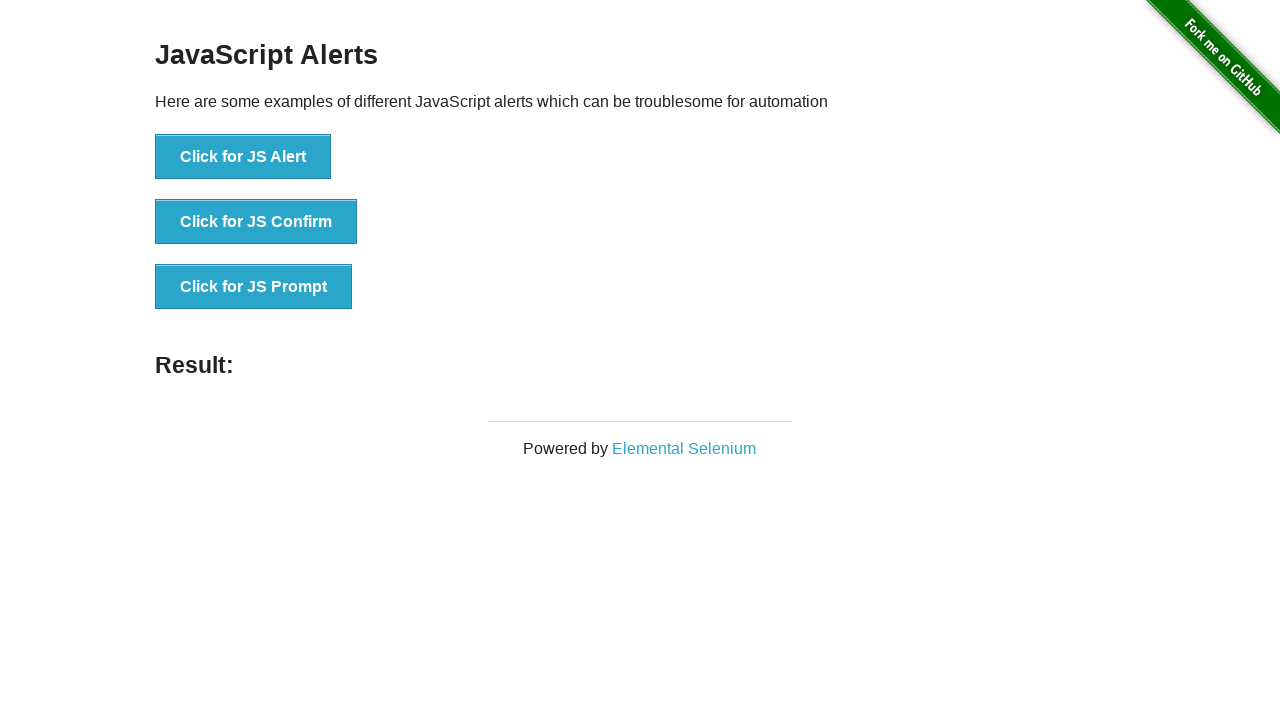

Clicked the third alert button to trigger JavaScript prompt dialog at (254, 287) on button[onclick='jsPrompt()']
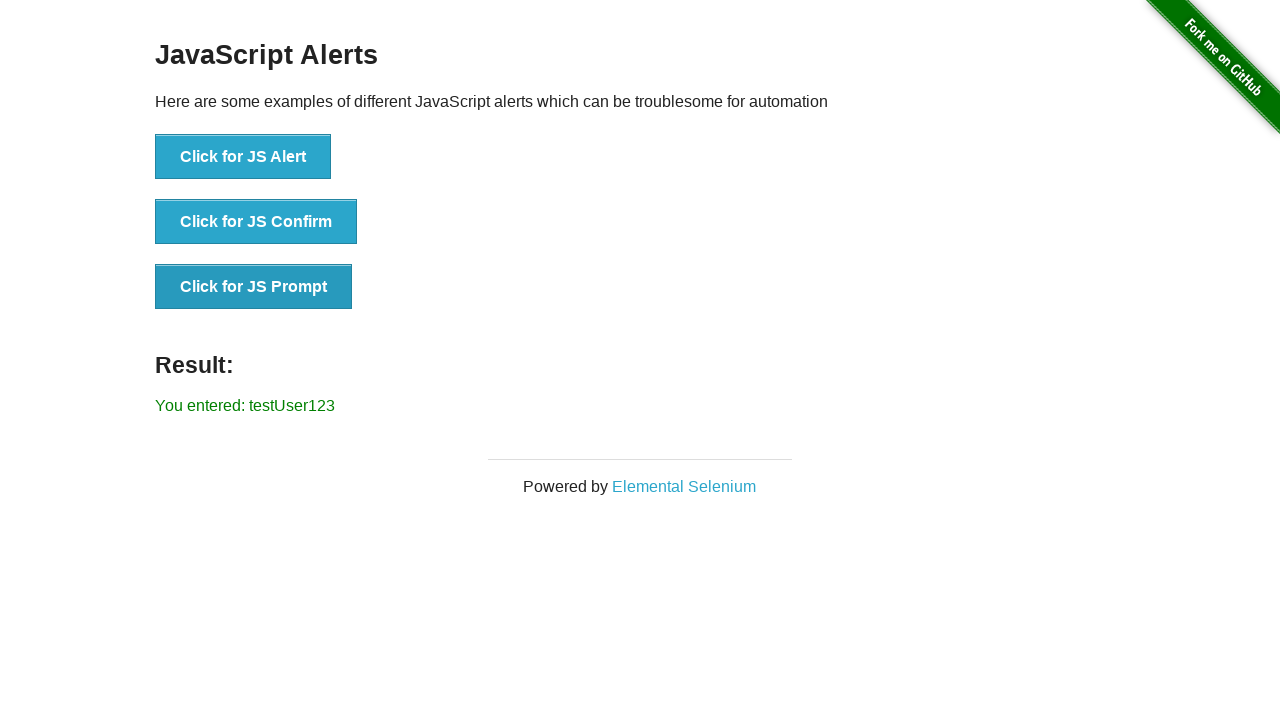

Located the result element
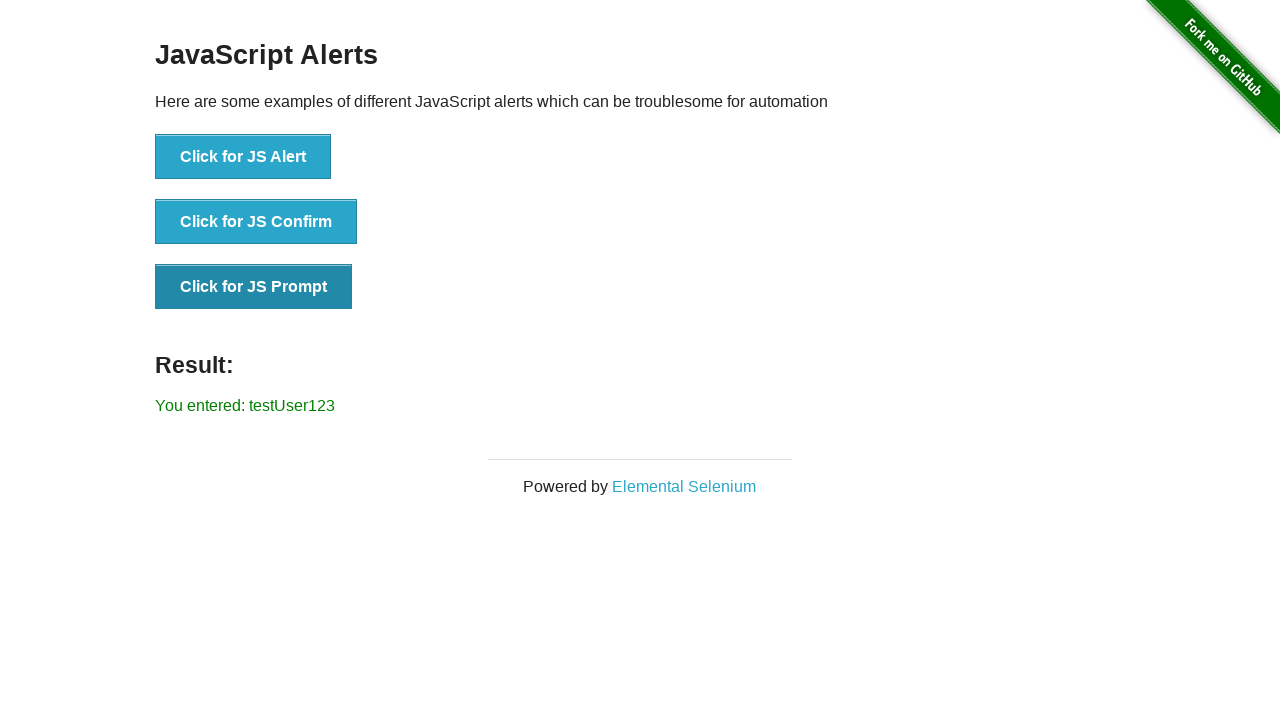

Verified result text shows 'You entered: testUser123'
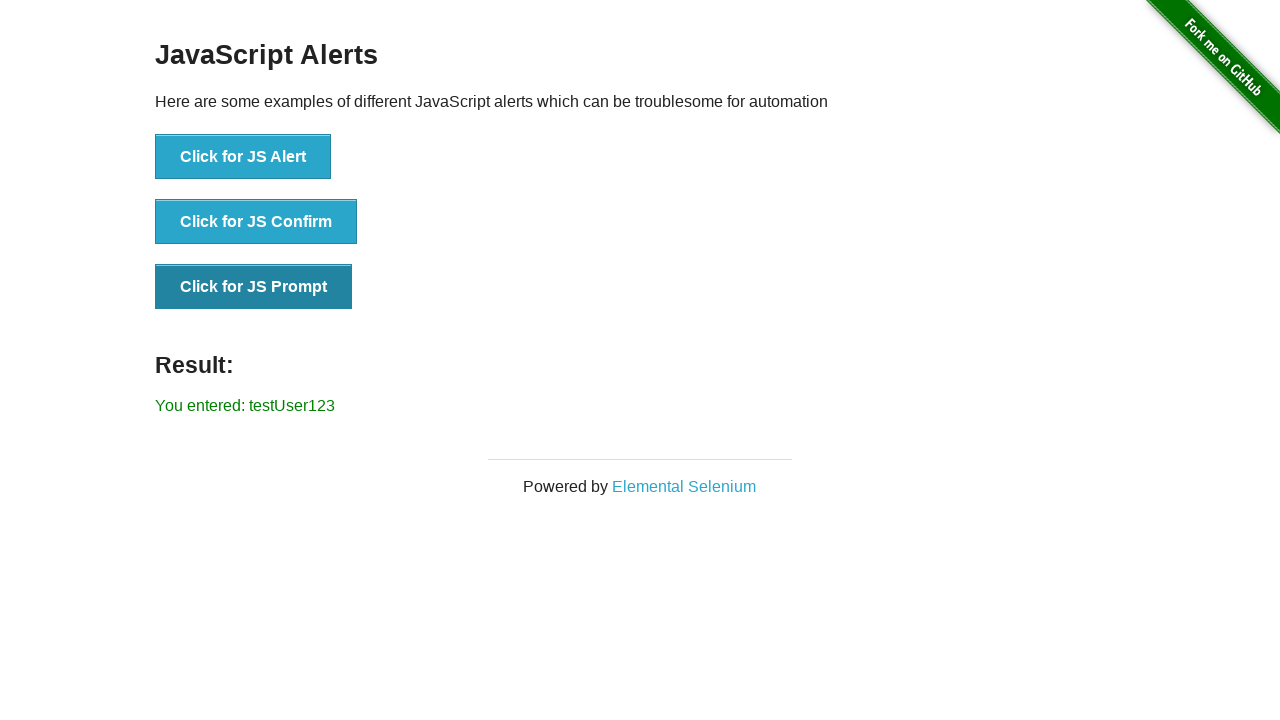

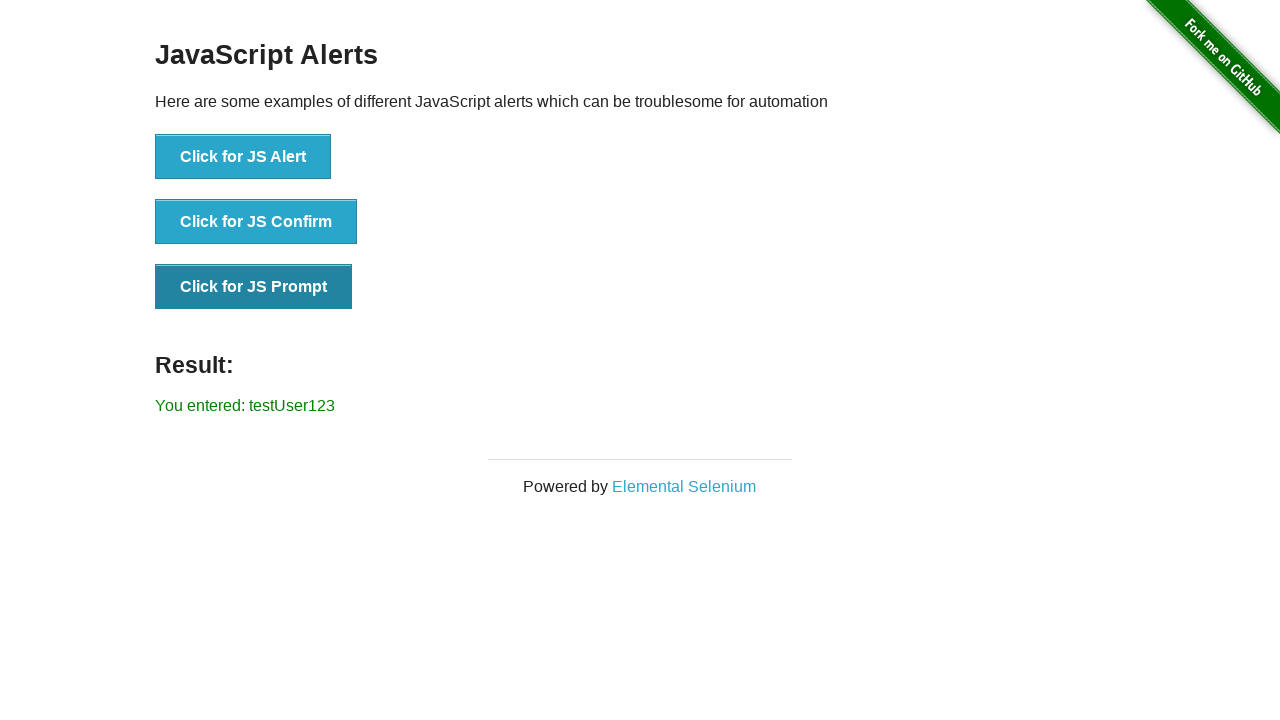